Tests different mouse click interactions on buttons - double click, right click, and single click

Starting URL: https://demoqa.com/buttons

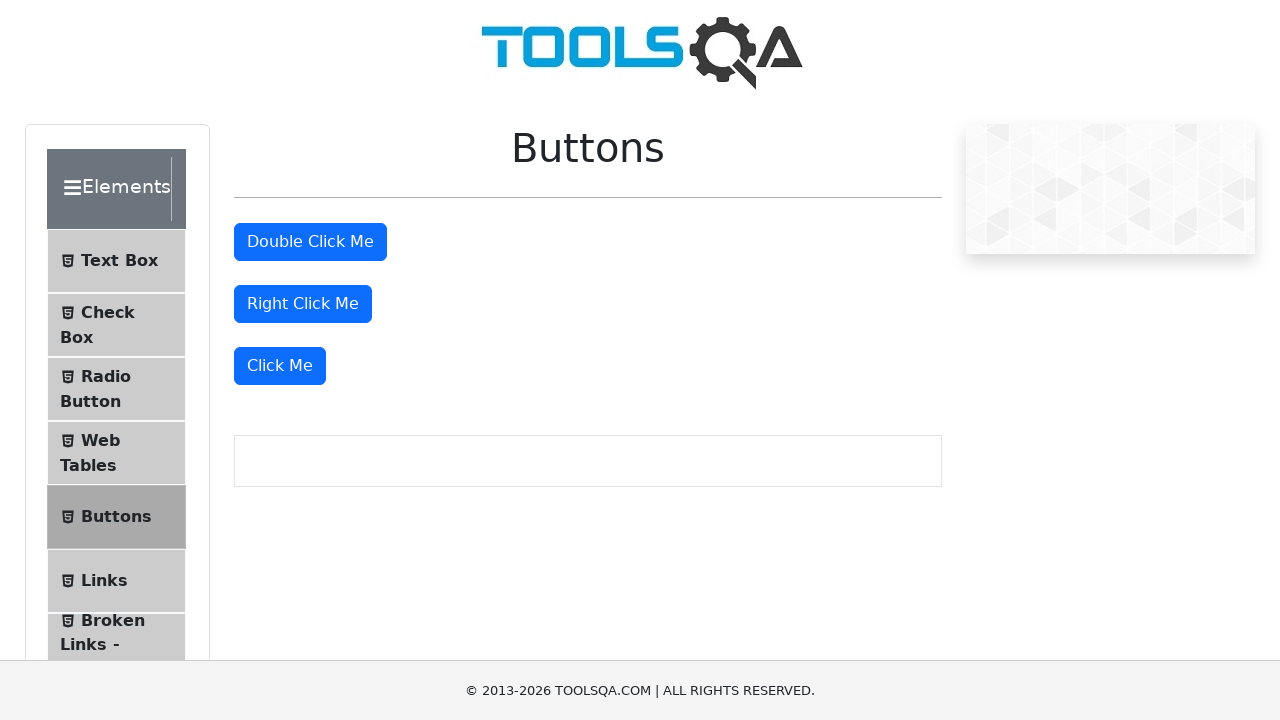

Located double-click button element
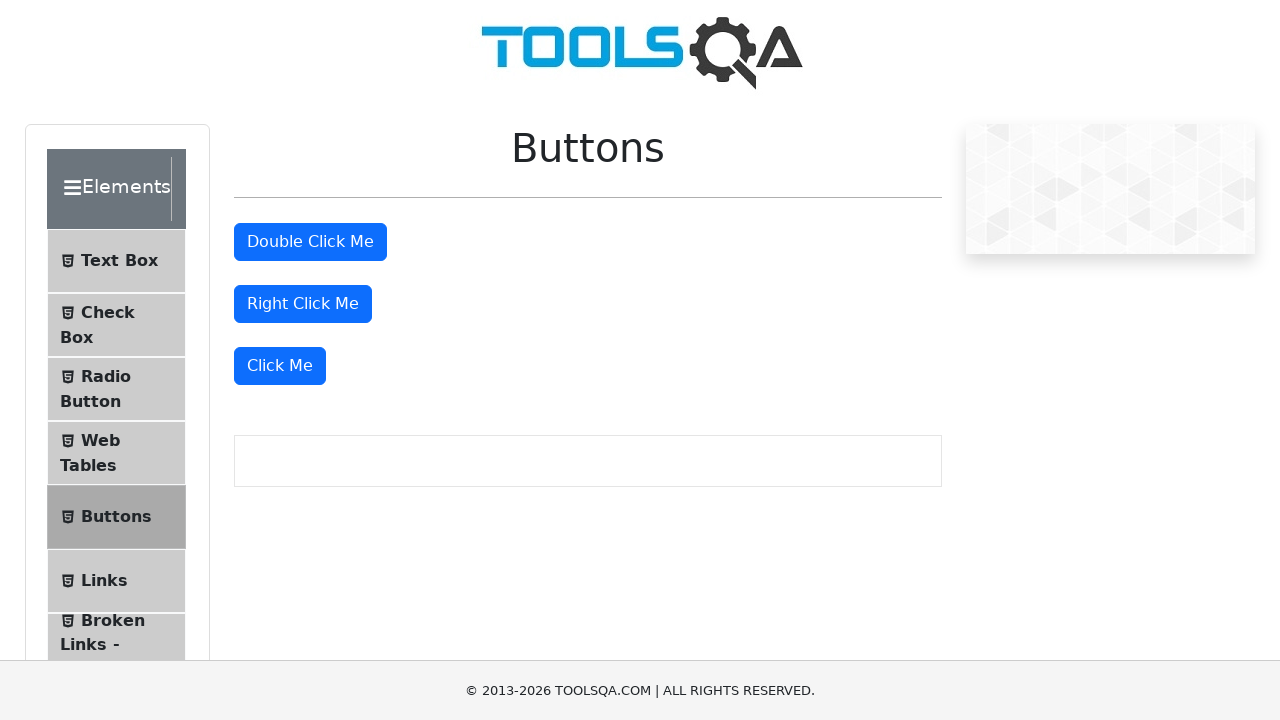

Double-clicked the double-click button at (310, 242) on button#doubleClickBtn
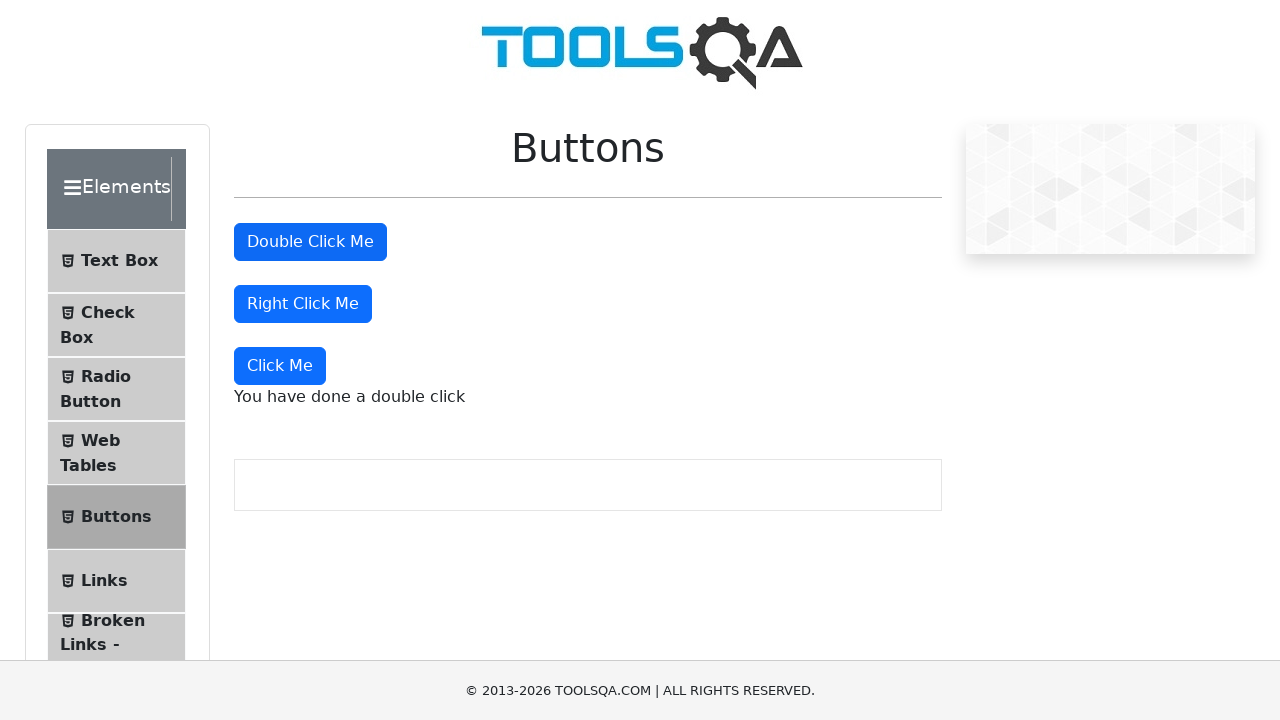

Located right-click button element
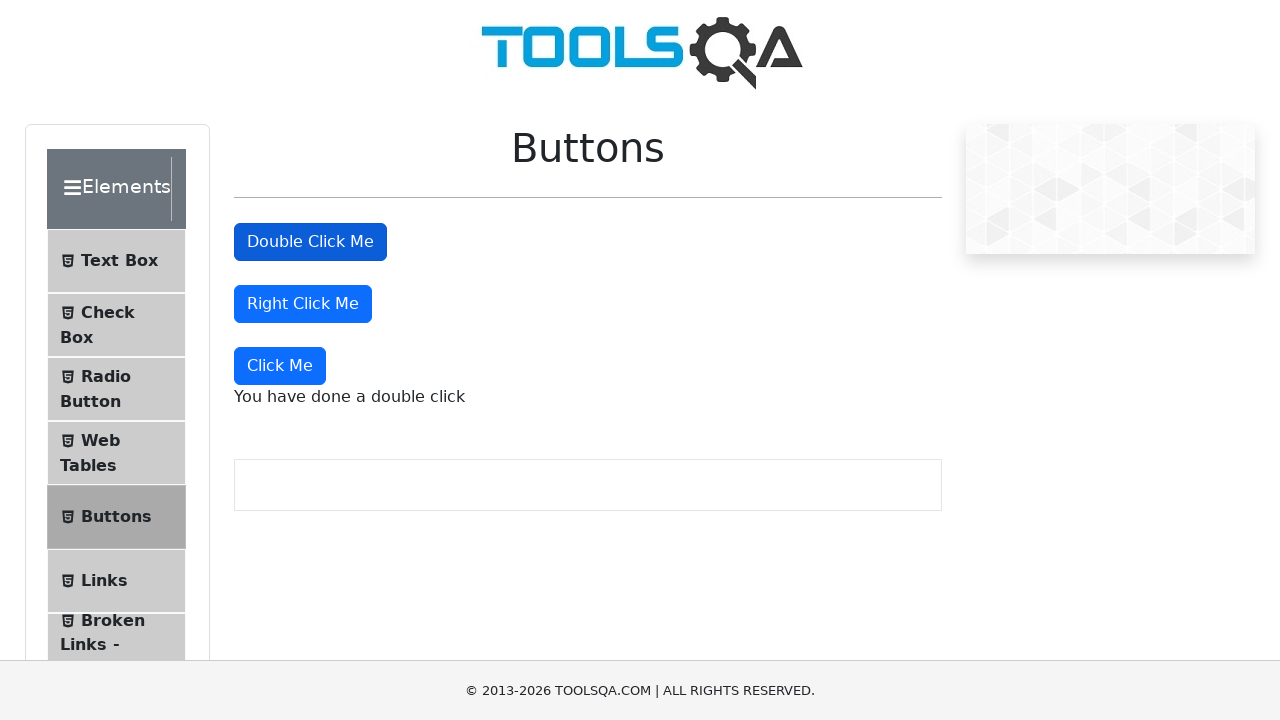

Right-clicked the right-click button at (303, 304) on button#rightClickBtn
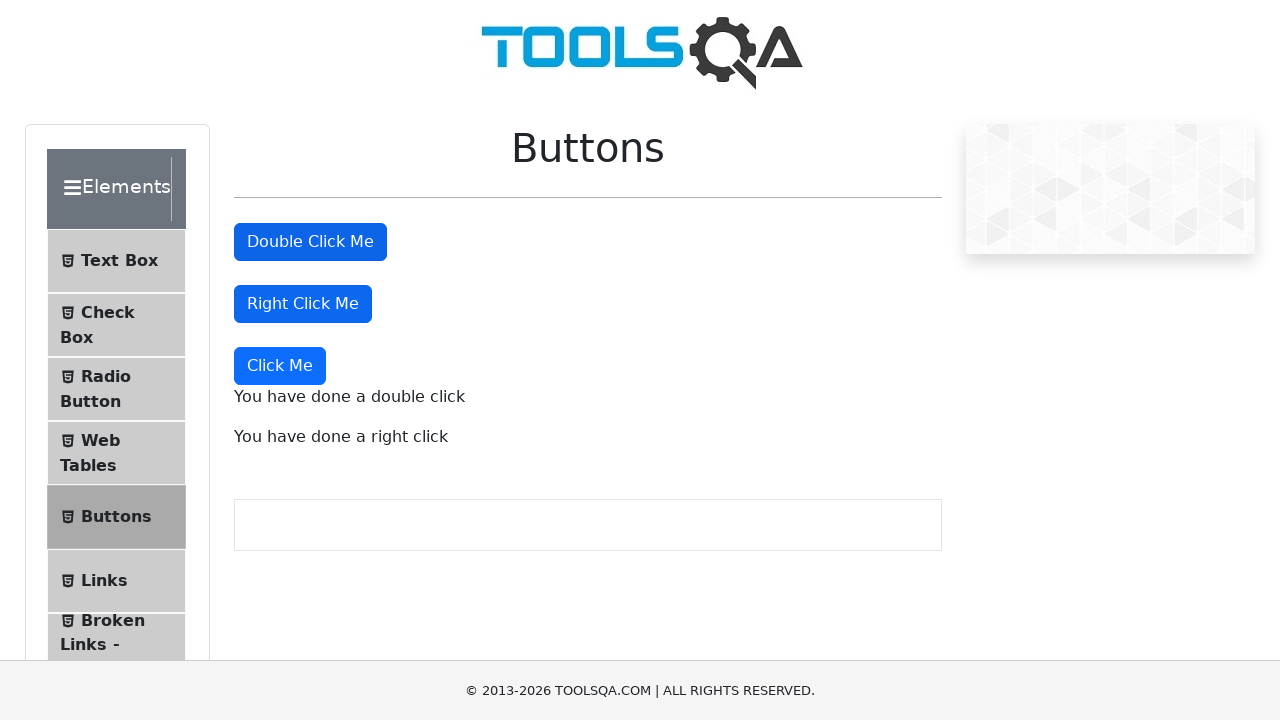

Located single-click button element
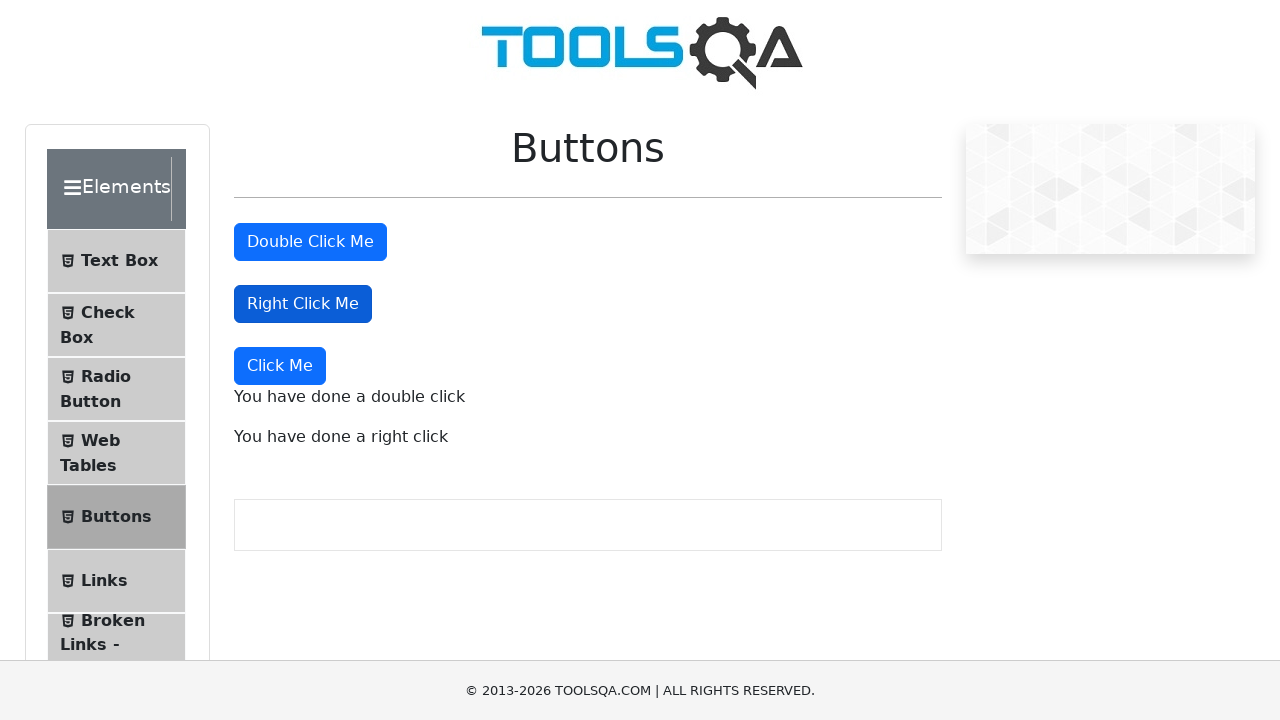

Single-clicked the regular click button at (280, 366) on xpath=//button[text()='Click Me']
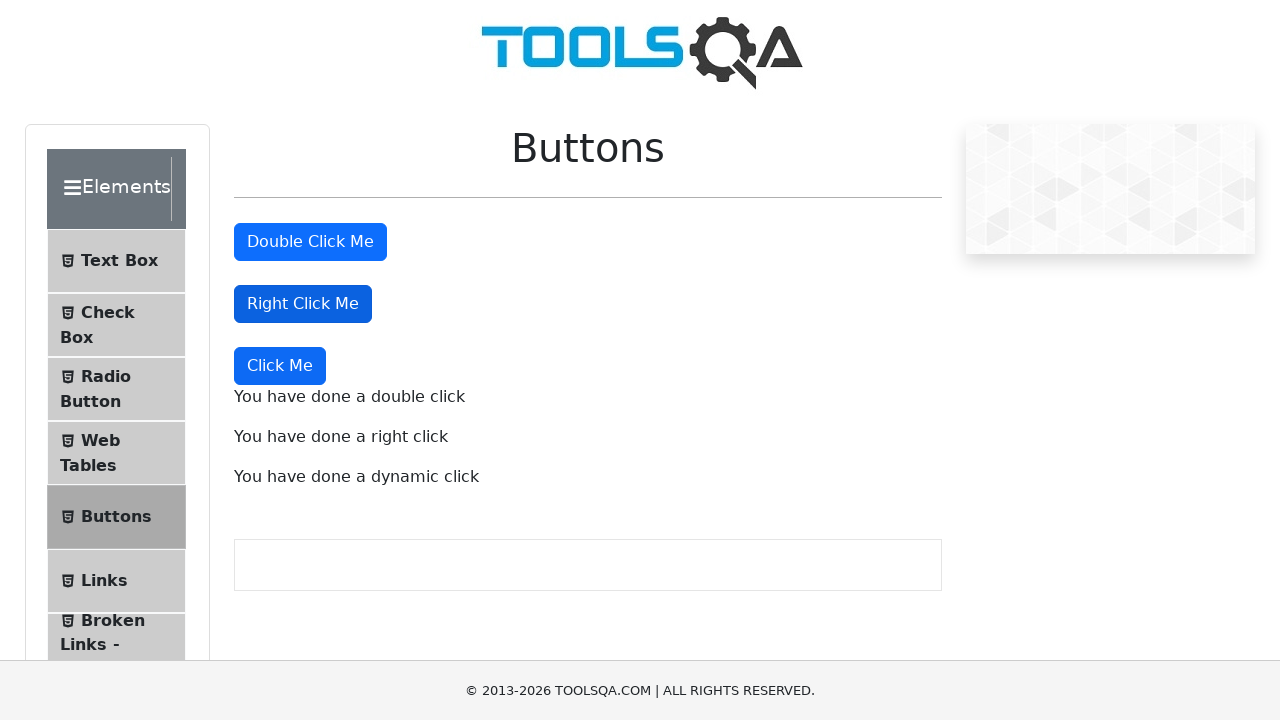

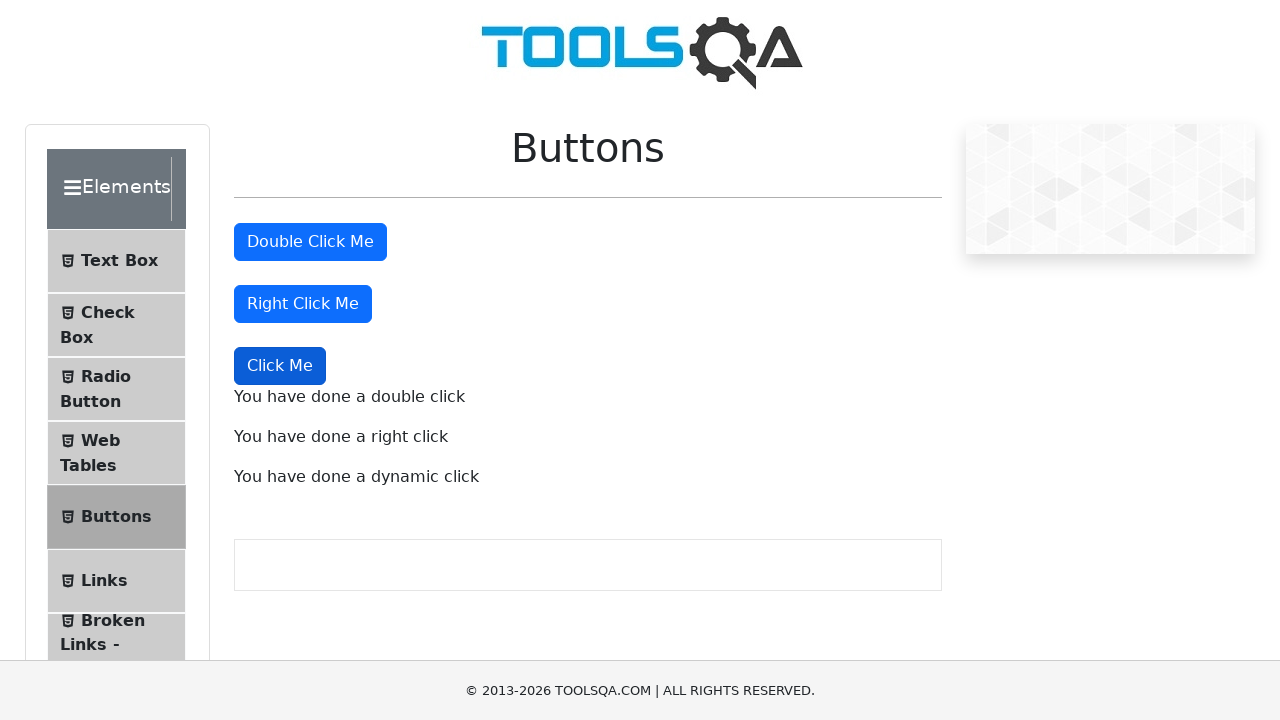